Tests that clicking the Bank Manager Login button navigates to the manager page where Add Customer, Open Account, and Customers buttons are visible.

Starting URL: https://www.globalsqa.com/angularJs-protractor/BankingProject/#/login

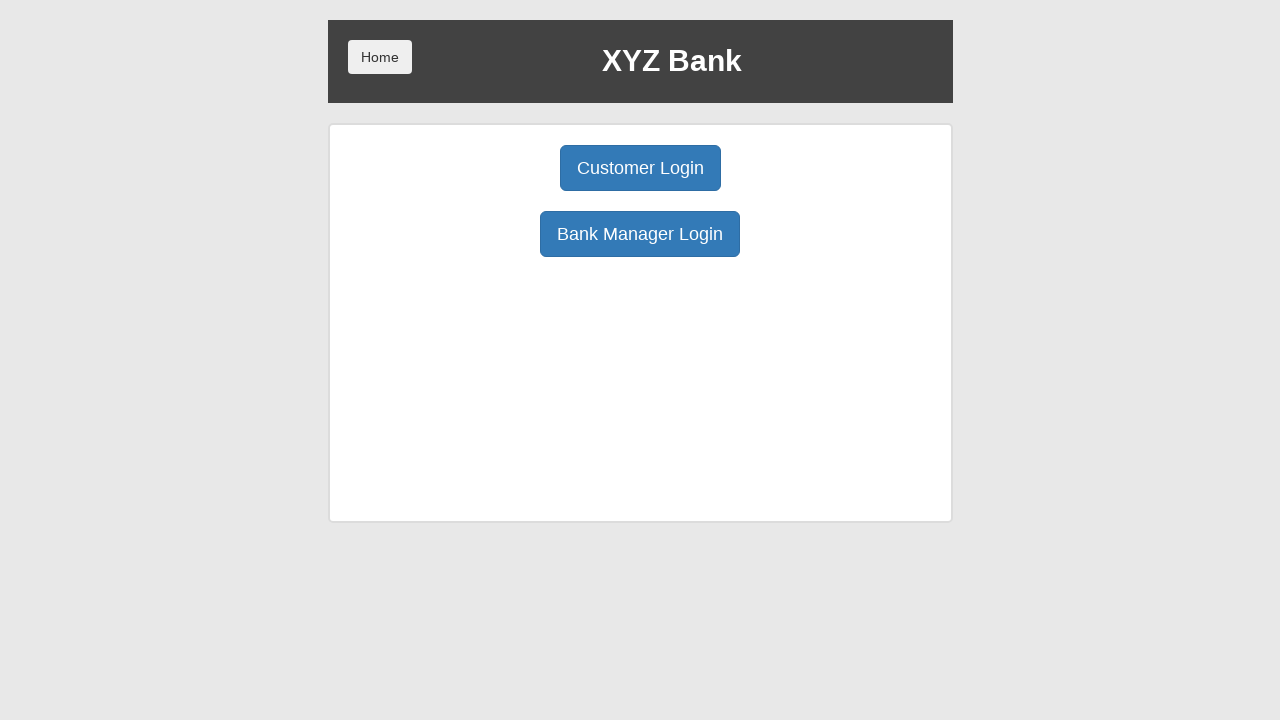

Clicked Bank Manager Login button at (640, 234) on button:has-text('Bank Manager Login')
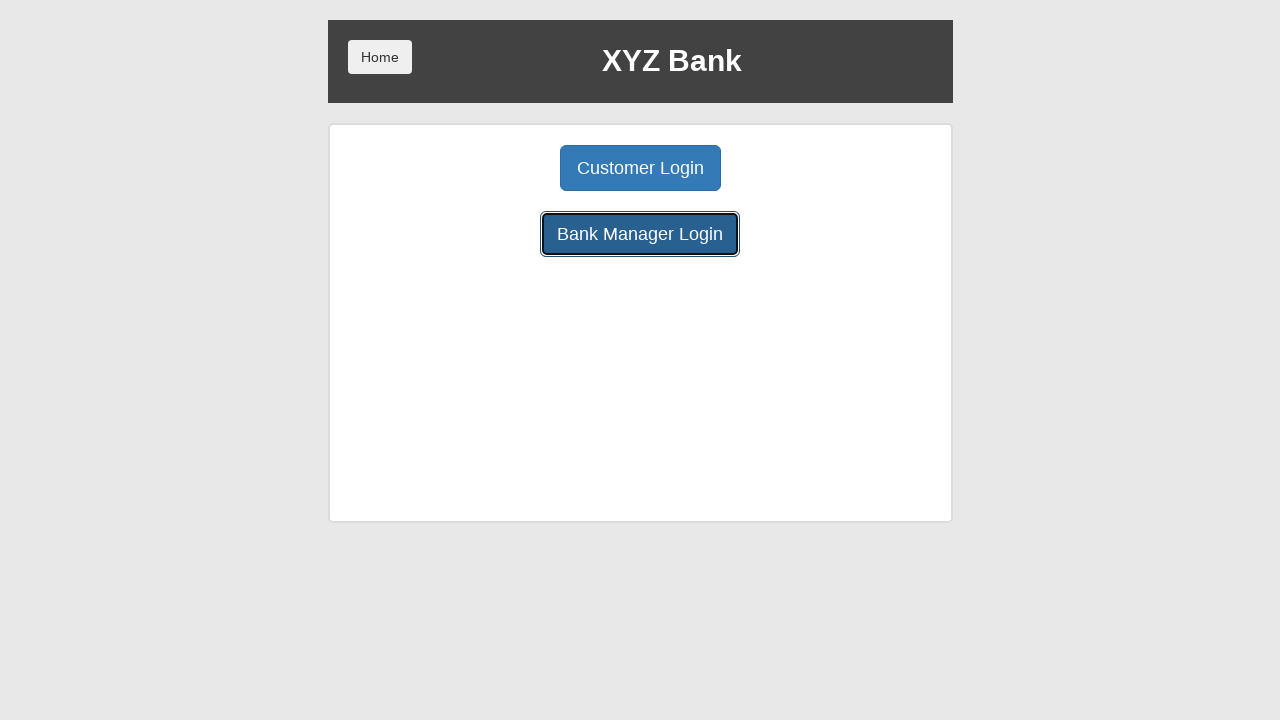

Add Customer button loaded
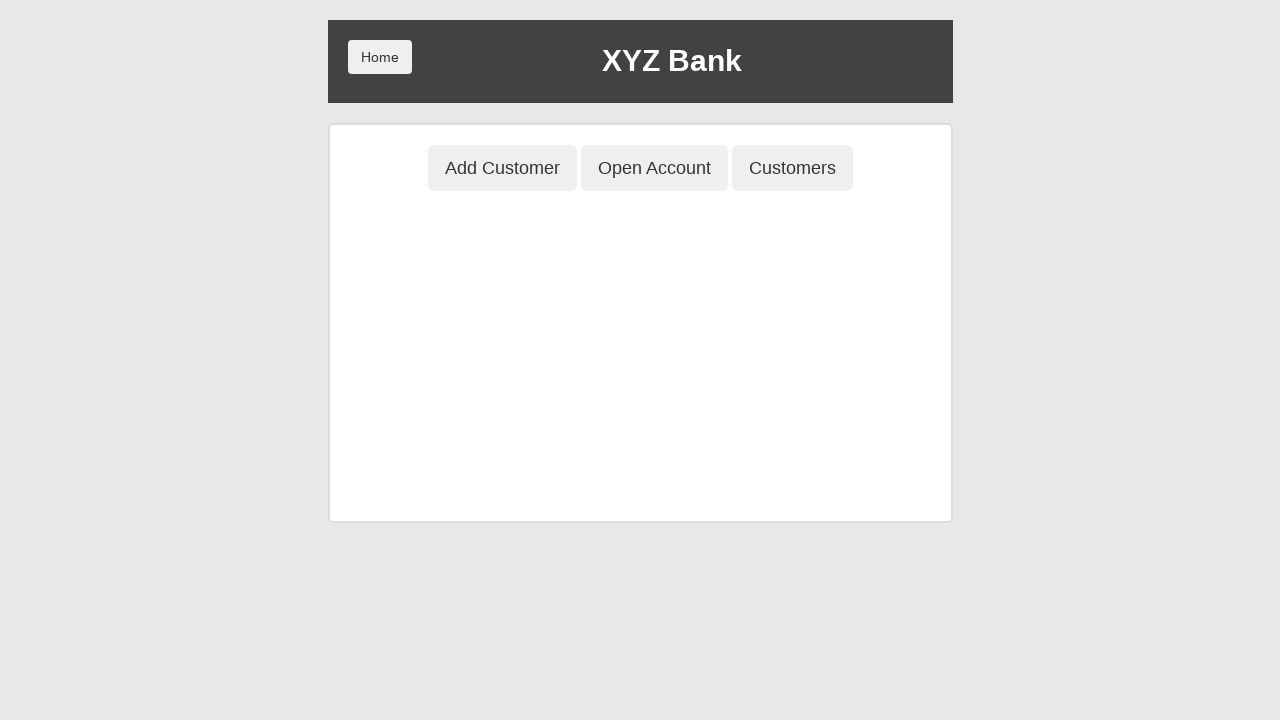

Verified Add Customer button is visible
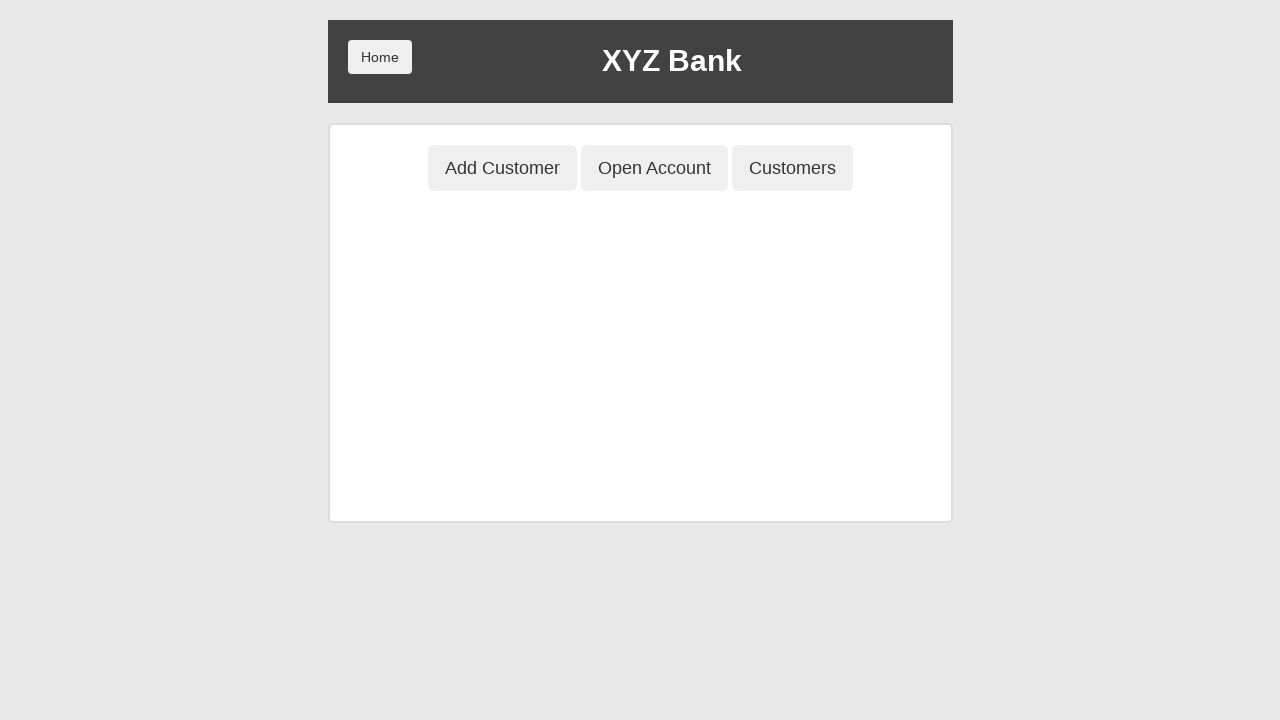

Verified Open Account button is visible
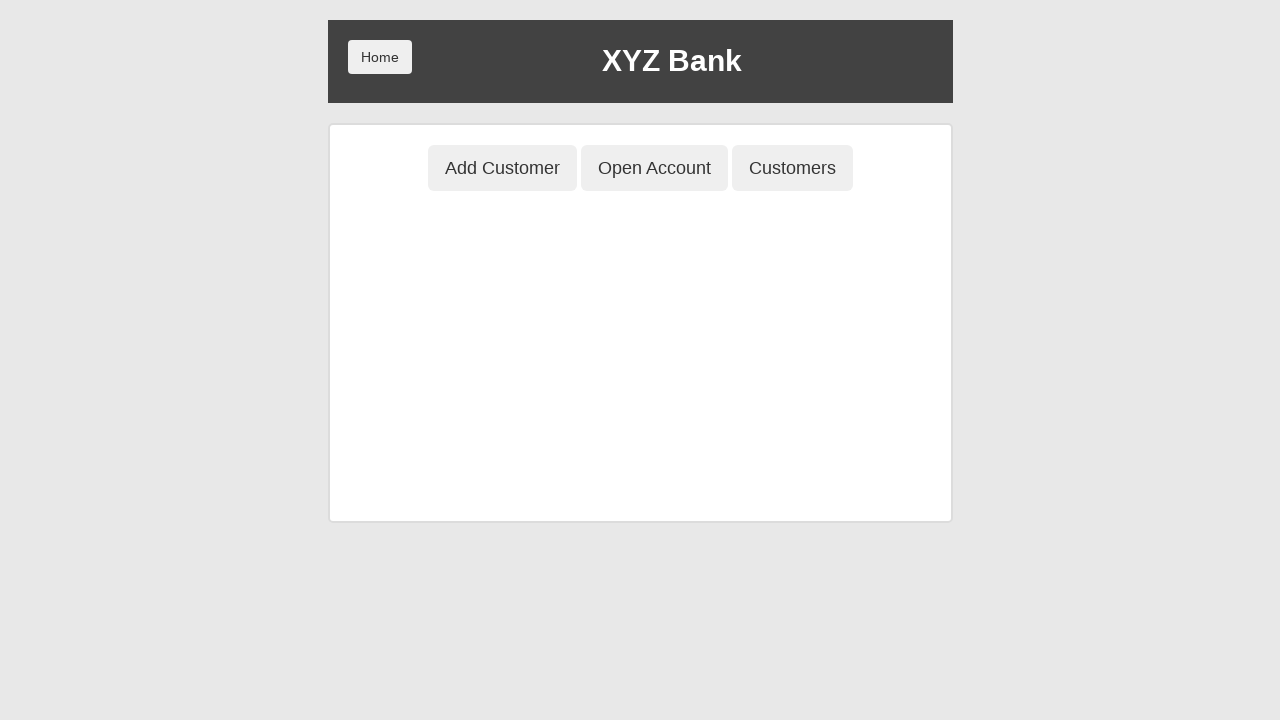

Verified Customers button is visible
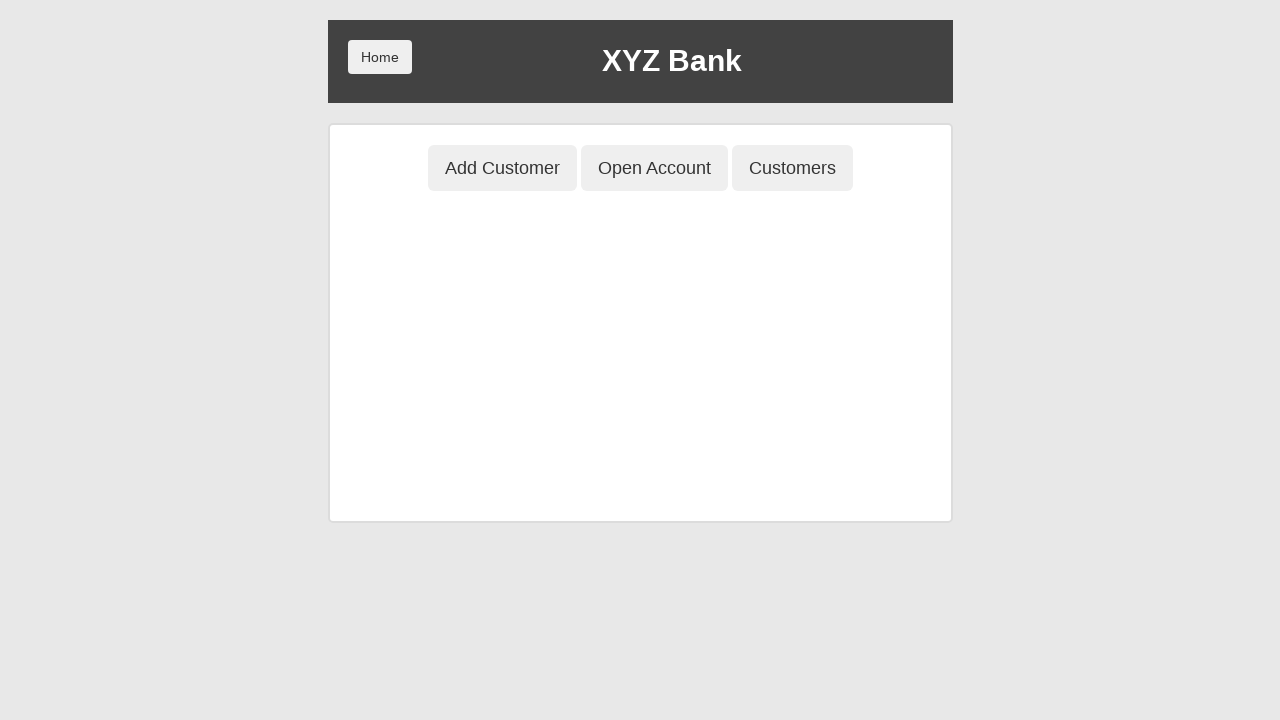

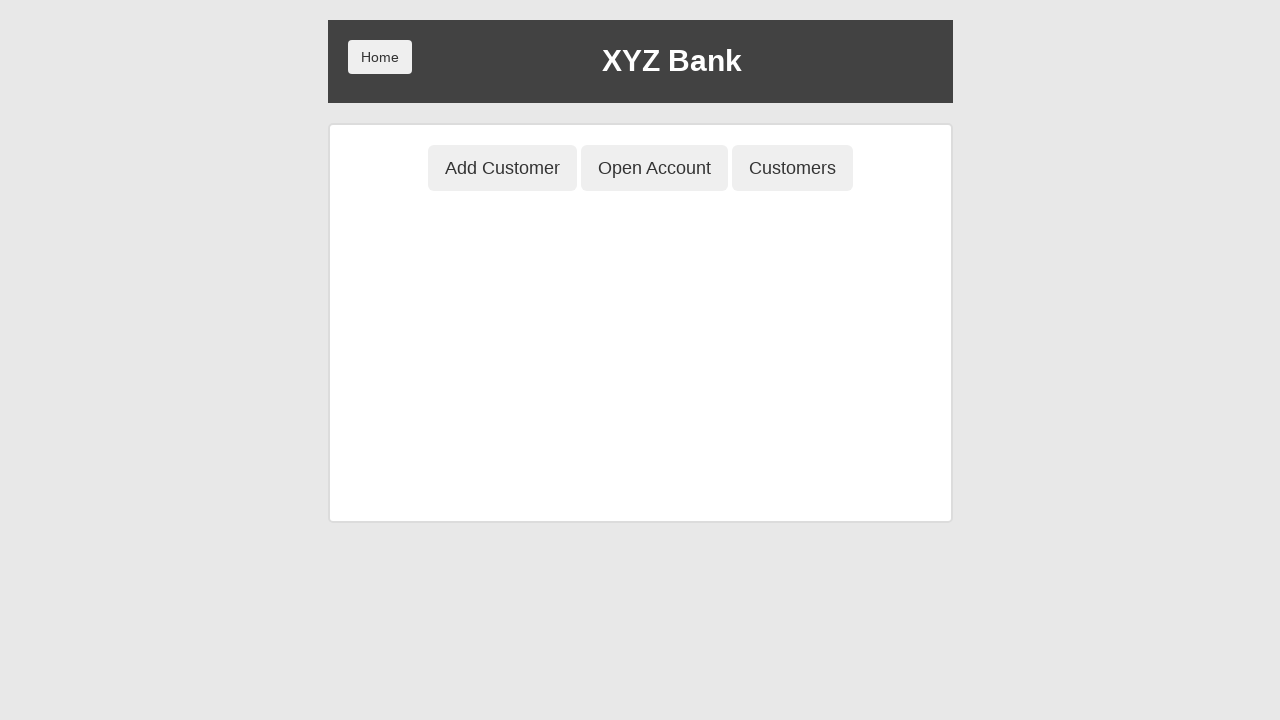